Tests pressing the tab key using keyboard action without targeting a specific element and verifies the page displays the correct key press result.

Starting URL: http://the-internet.herokuapp.com/key_presses

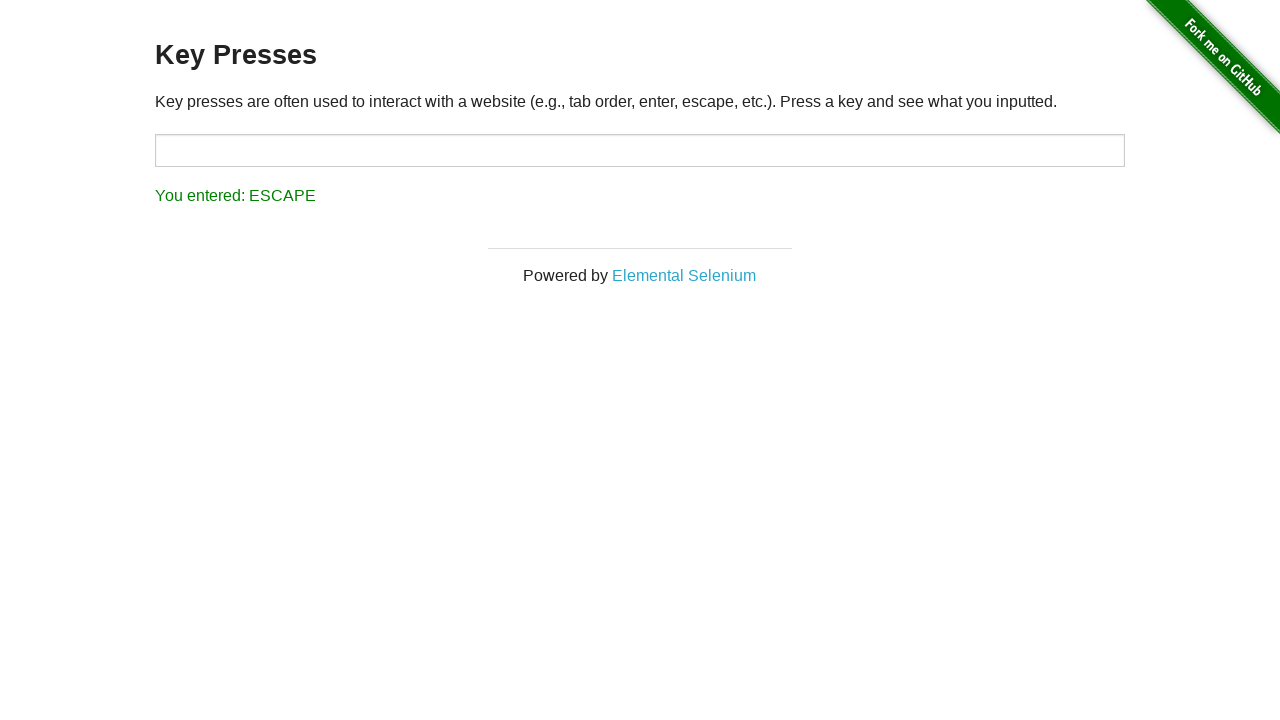

Pressed Tab key using keyboard action
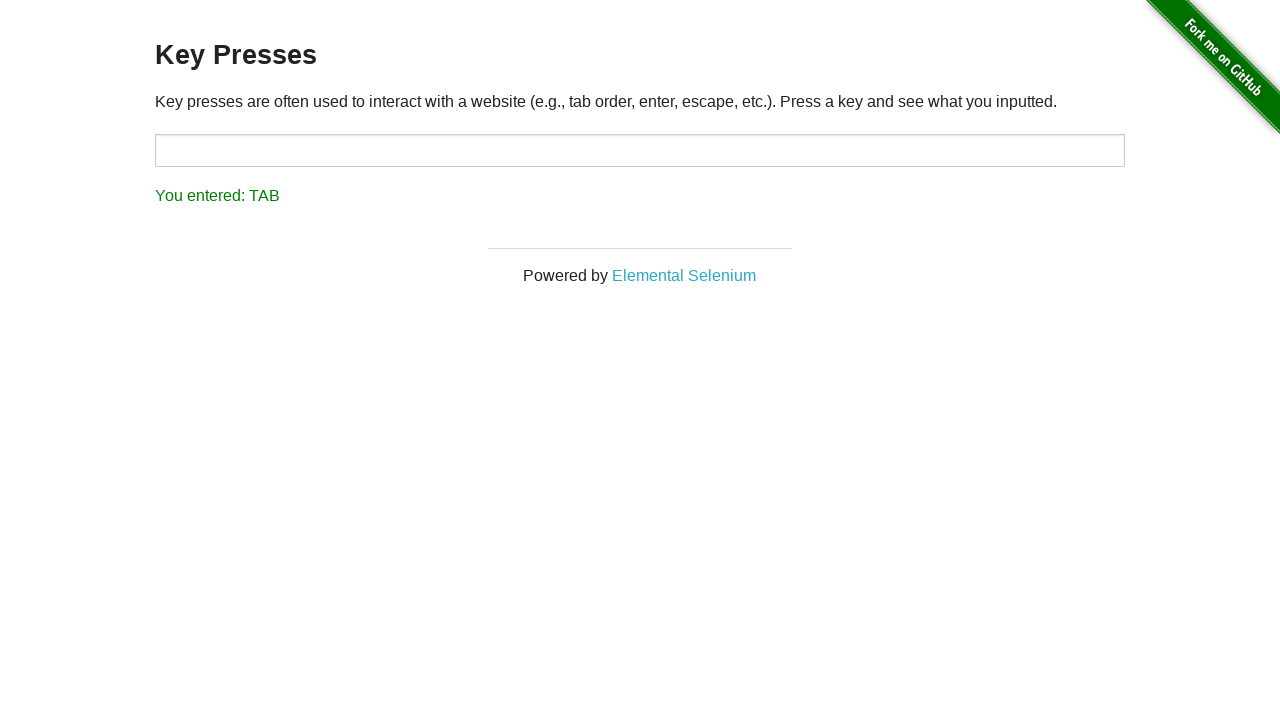

Result element appeared on page
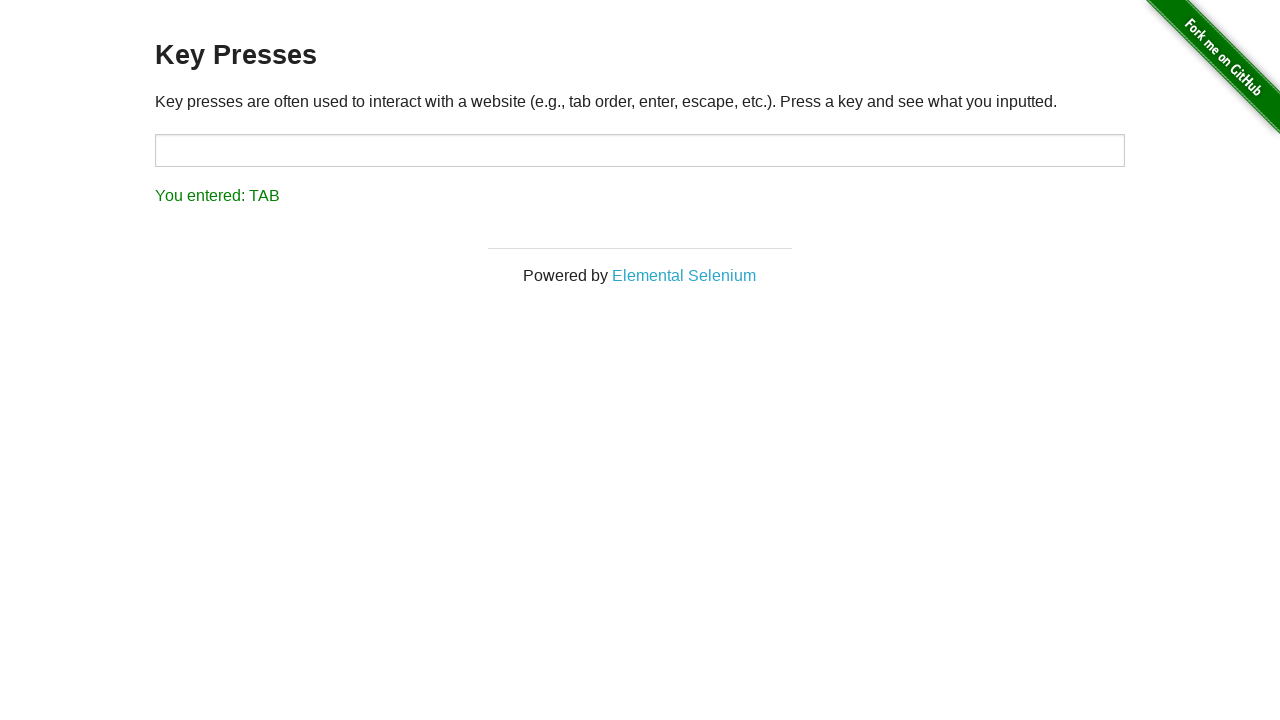

Retrieved result text content
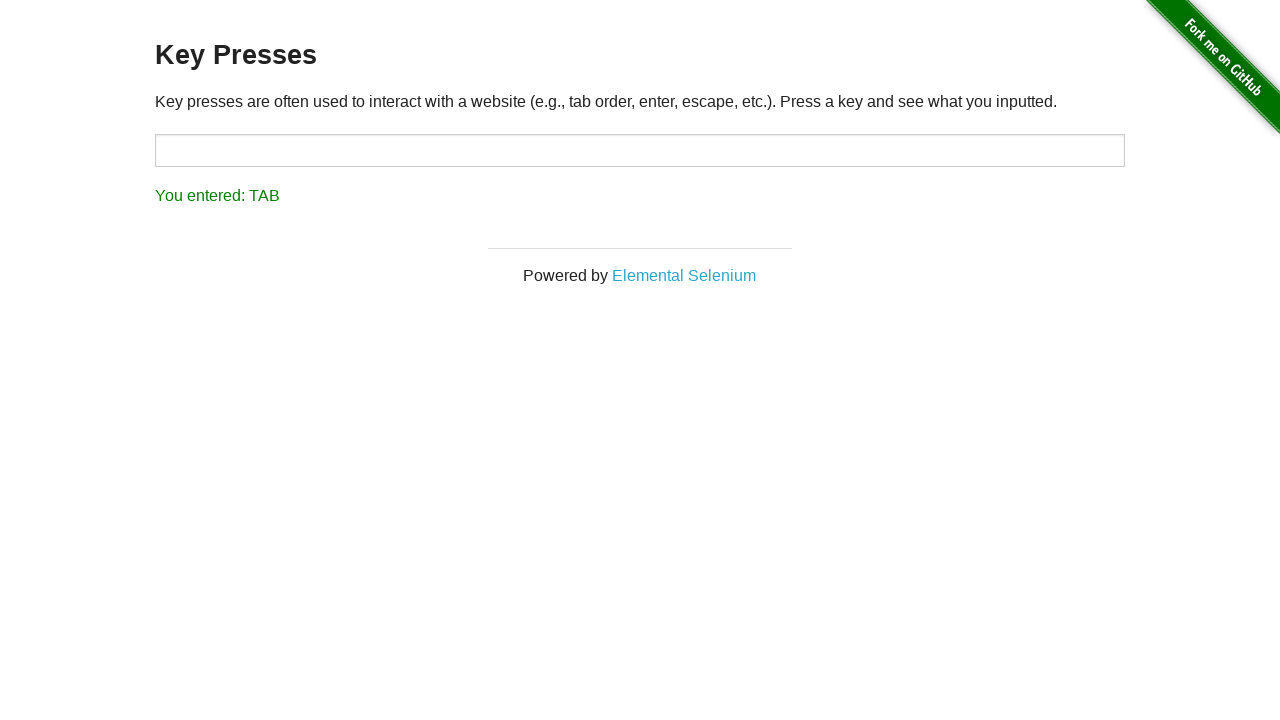

Verified result text shows 'You entered: TAB'
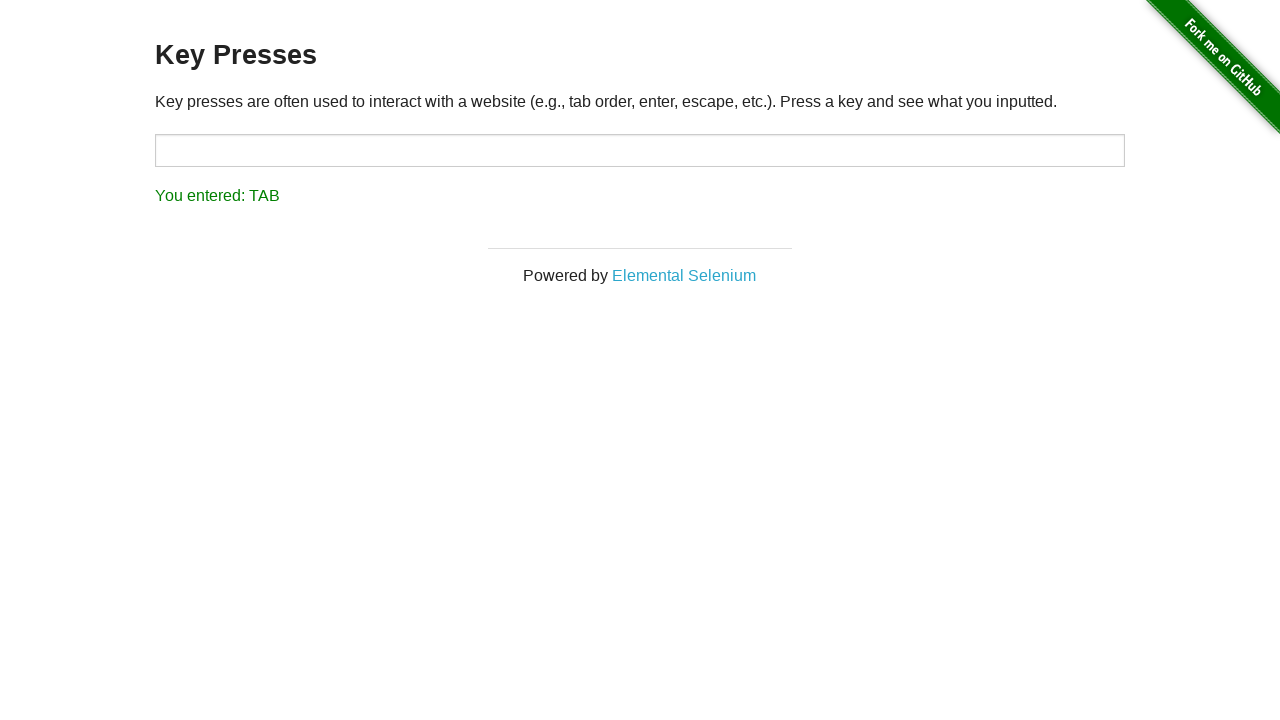

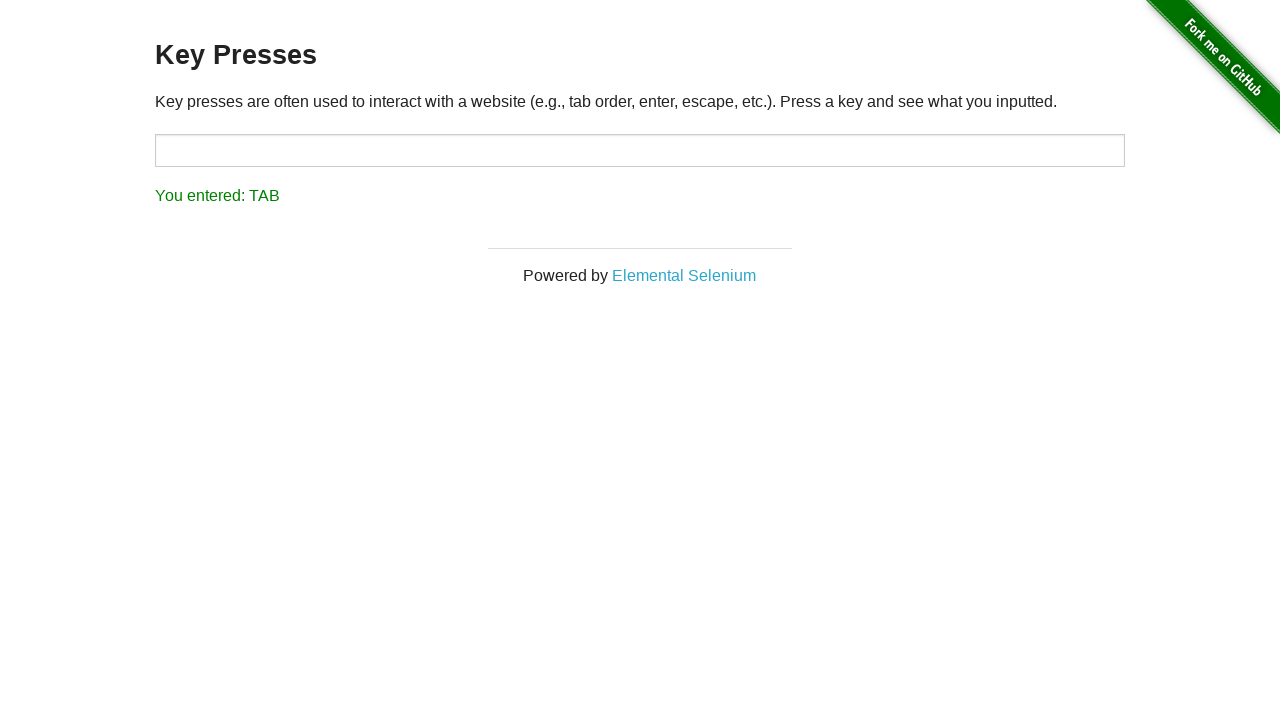